Navigates to Sauce Demo website and verifies the page title is "Swag Labs"

Starting URL: https://www.saucedemo.com/v1/

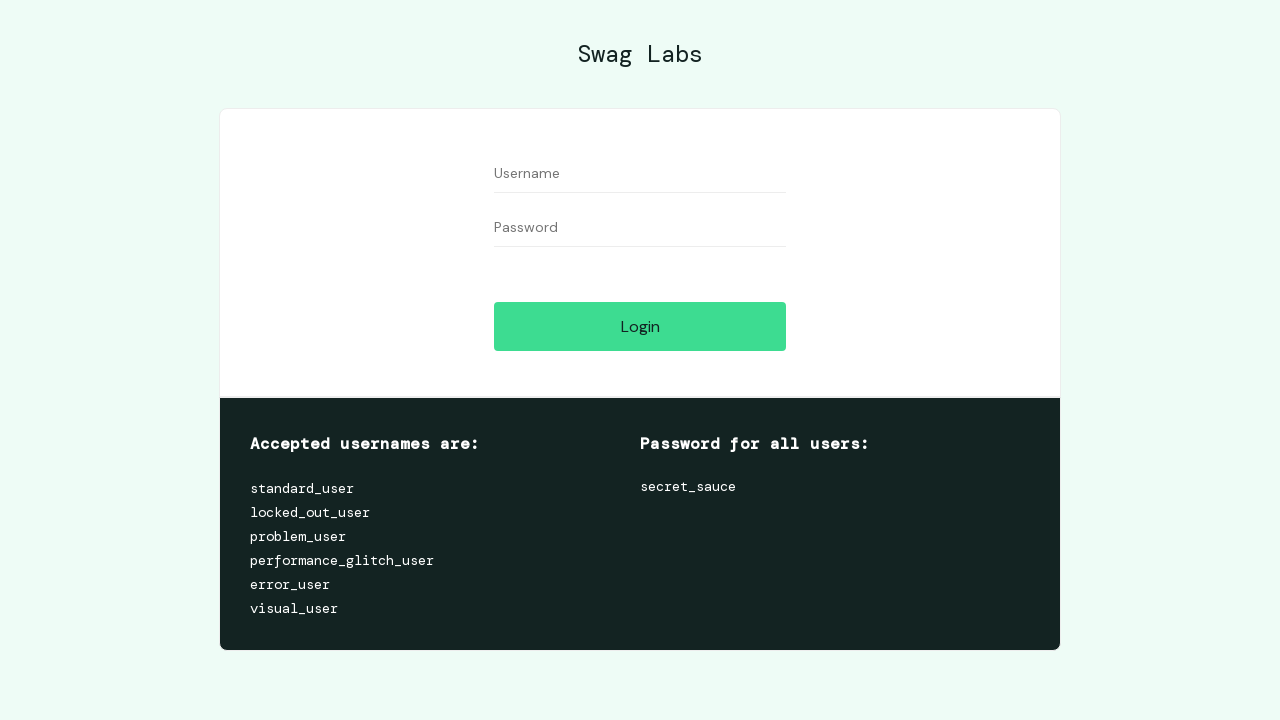

Navigated to Sauce Demo website
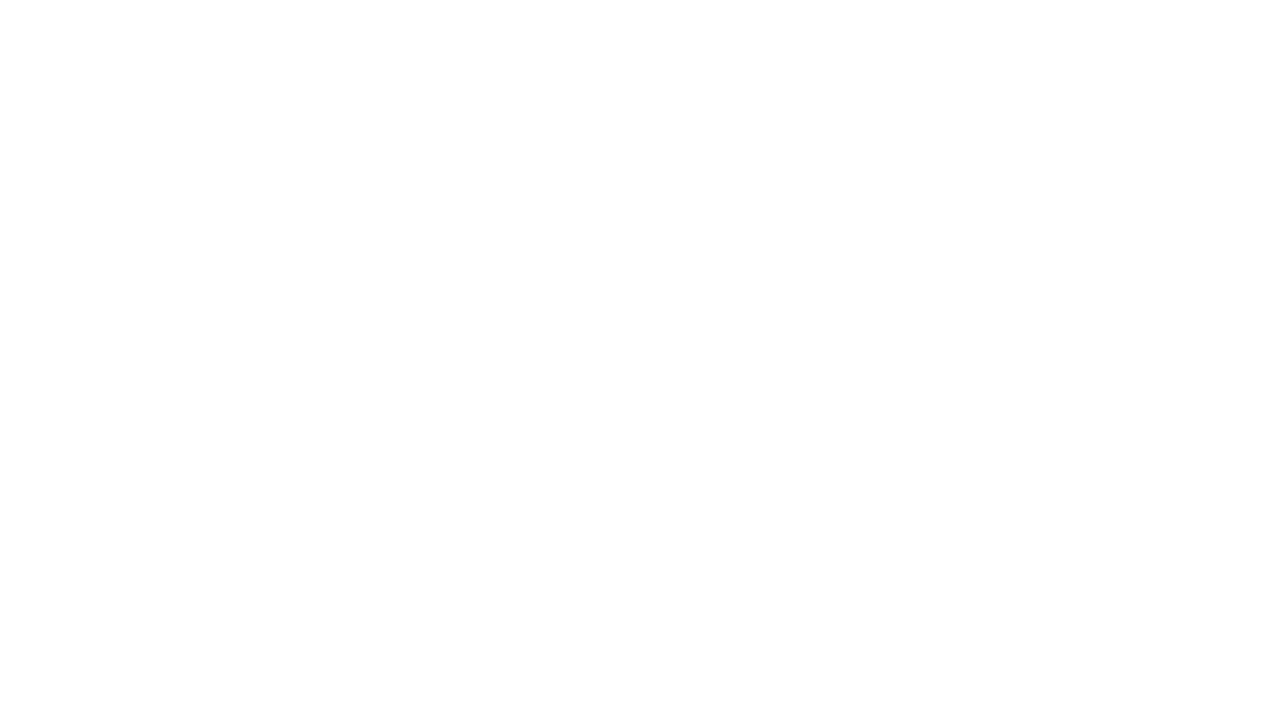

Verified page title is 'Swag Labs'
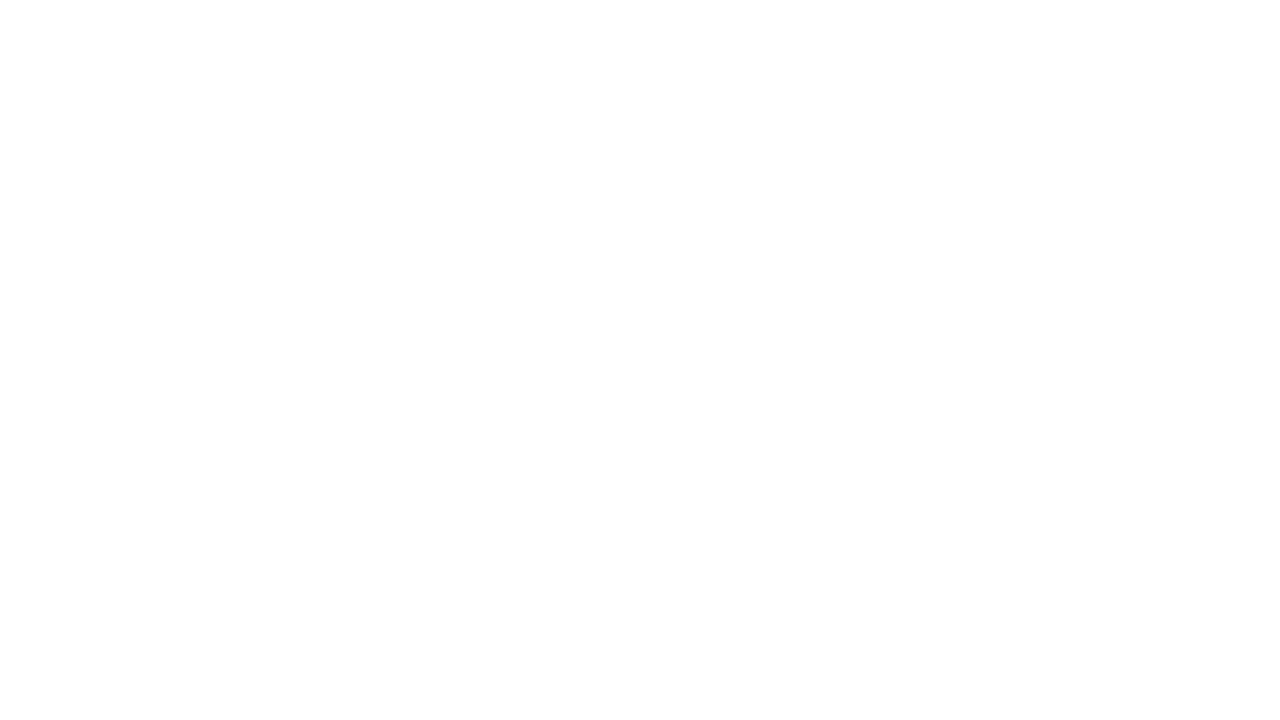

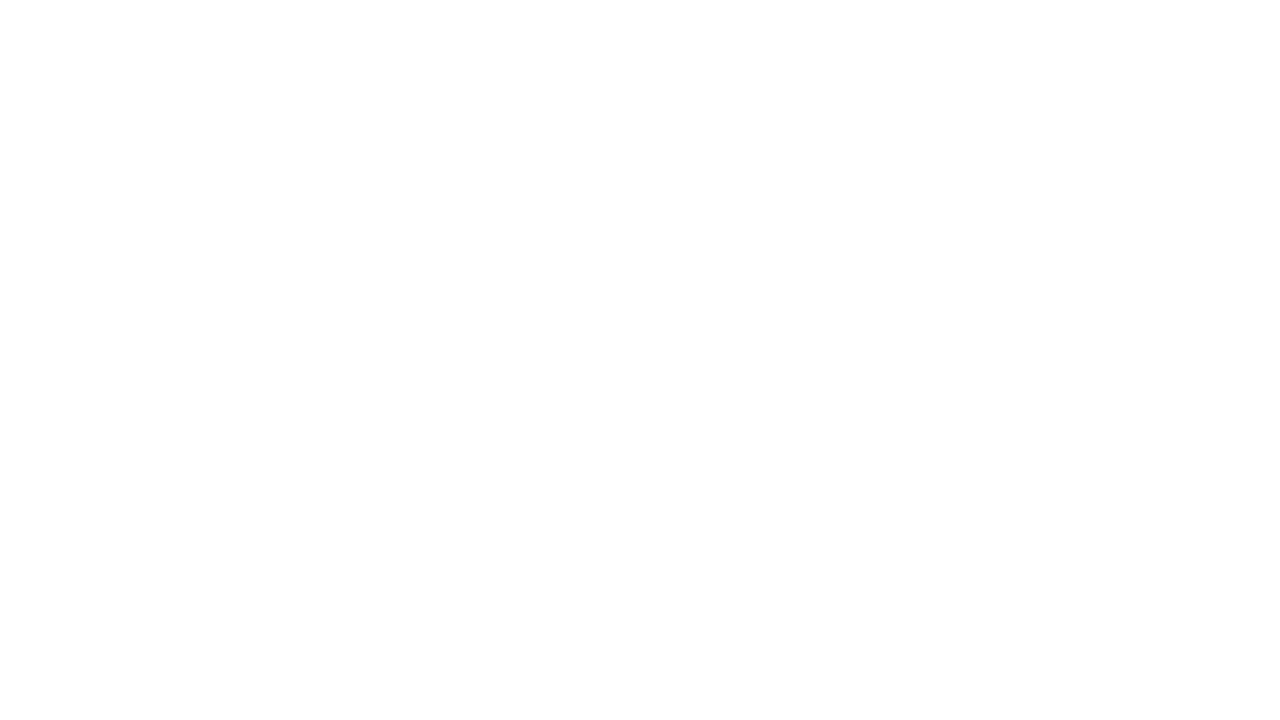